Tests dropdown selection by navigating to dropdown page, selecting Option 1, and verifying the selection

Starting URL: https://the-internet.herokuapp.com/

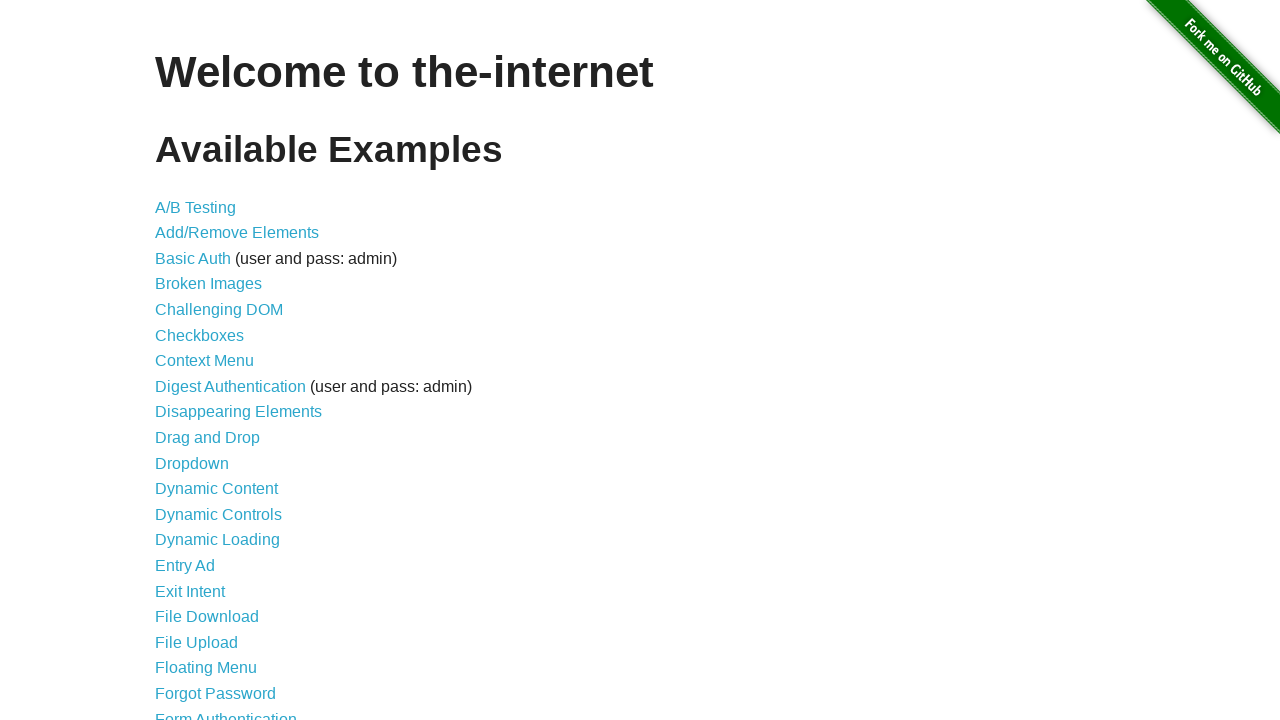

Clicked on Dropdown link to navigate to dropdown page at (192, 463) on a[href='/dropdown']
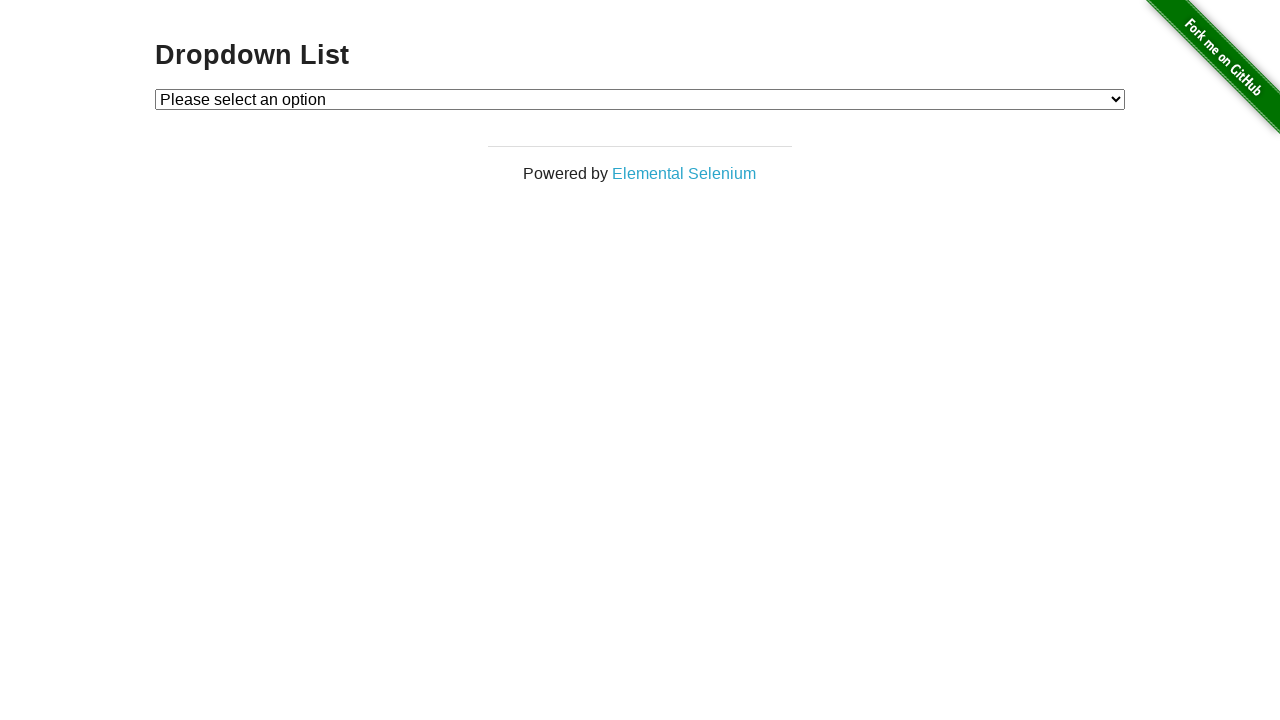

Dropdown element loaded and is visible
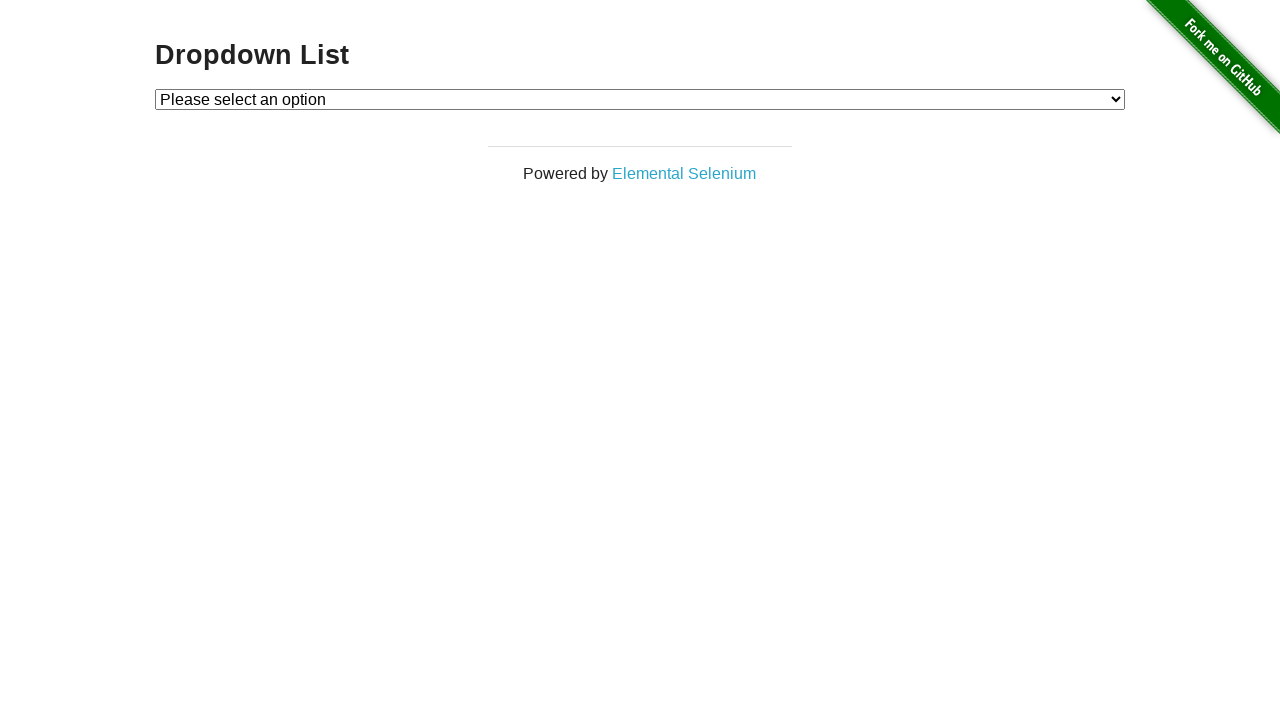

Selected 'Option 1' from dropdown menu on #dropdown
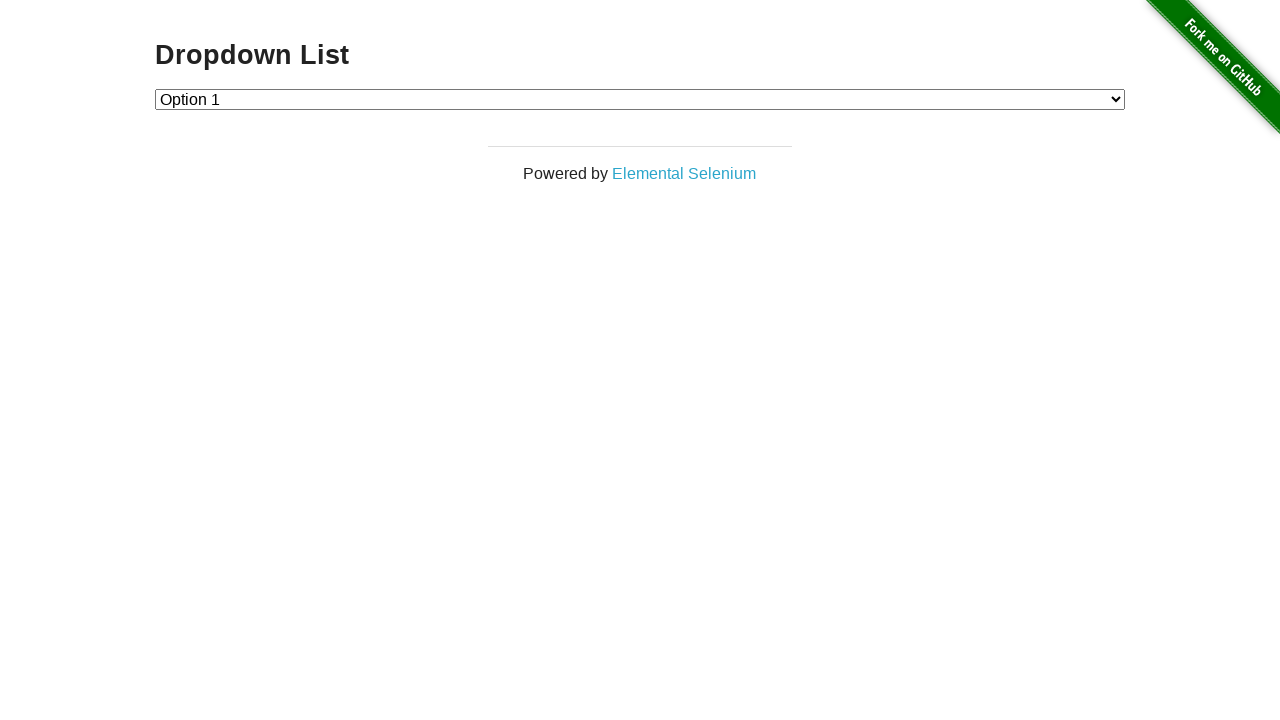

Verified that dropdown selection is 'Option 1' with value '1'
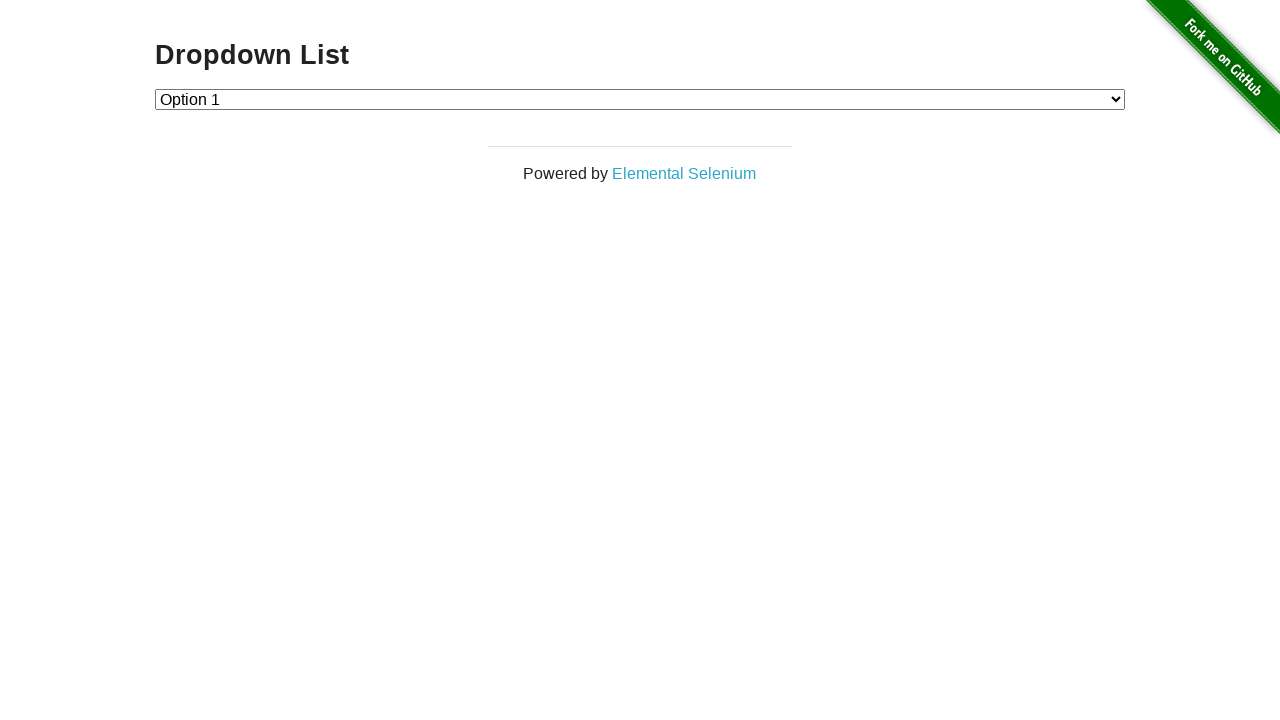

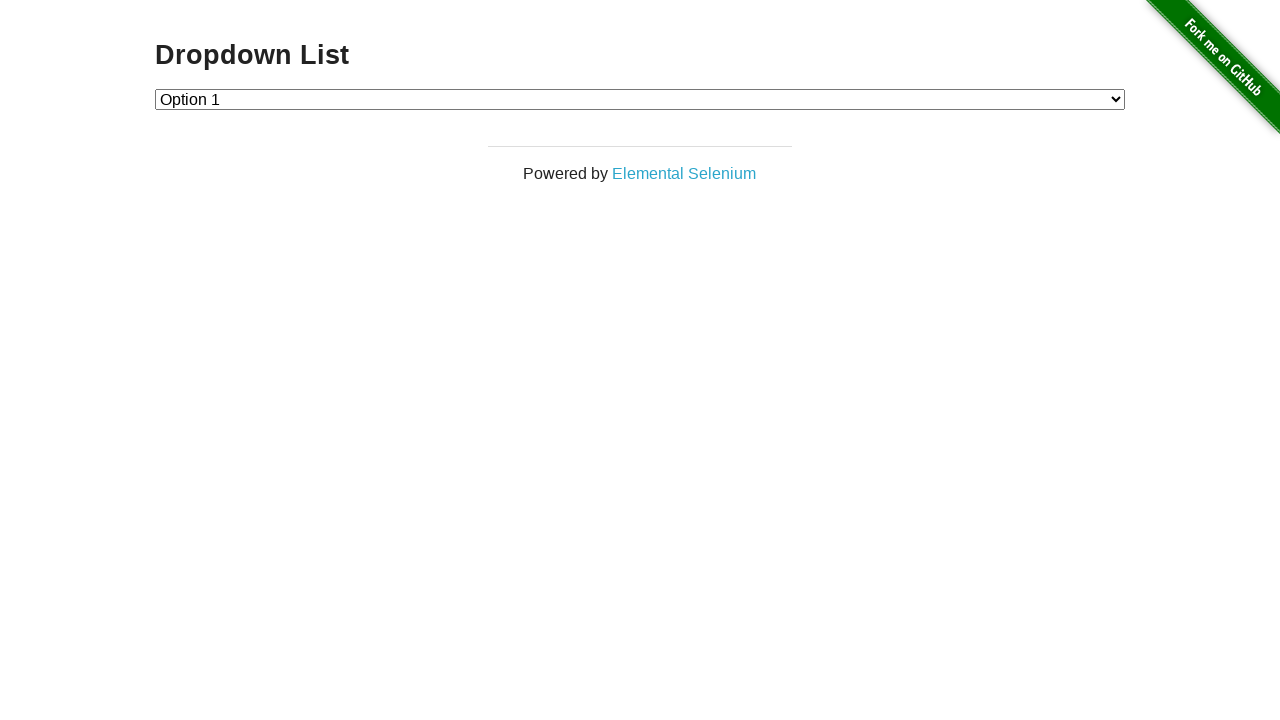